Tests a login form by filling username and placeholder fields, clicking submit, then navigating to password reset and clicking reset button

Starting URL: https://rahulshettyacademy.com/locatorspractice/

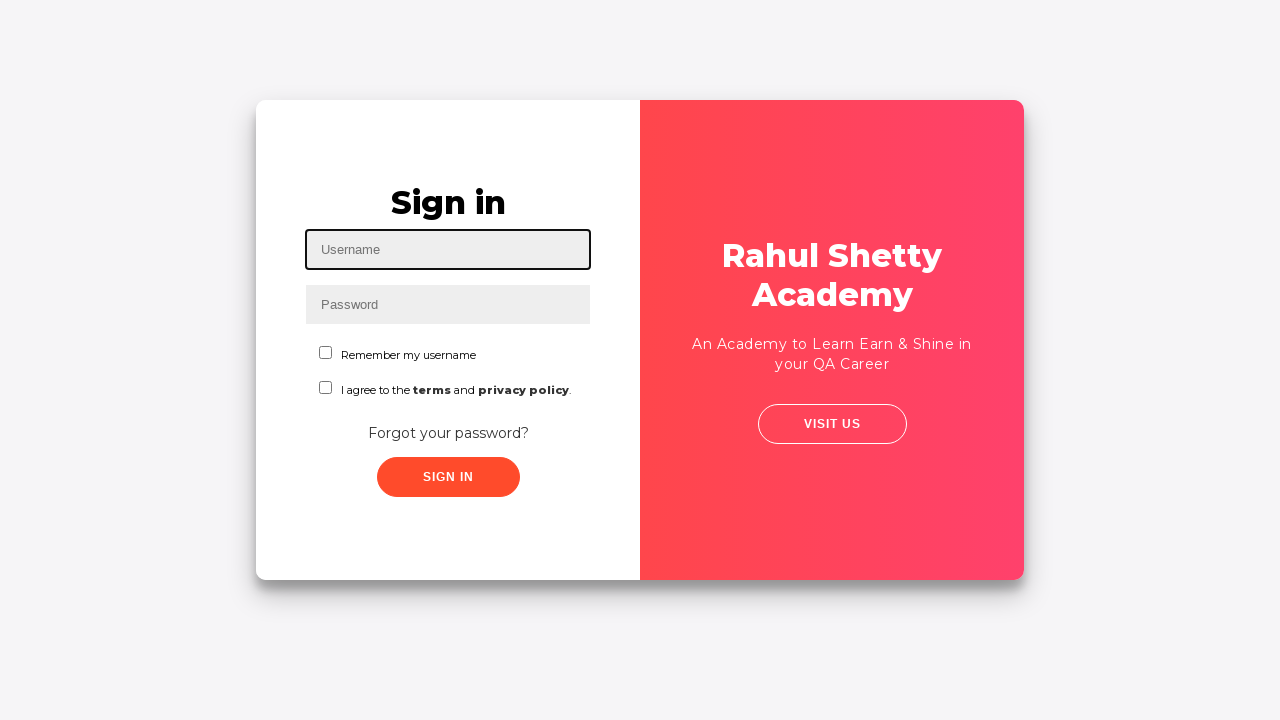

Filled username field with 'john' on //input[contains(@id,'inputU')]
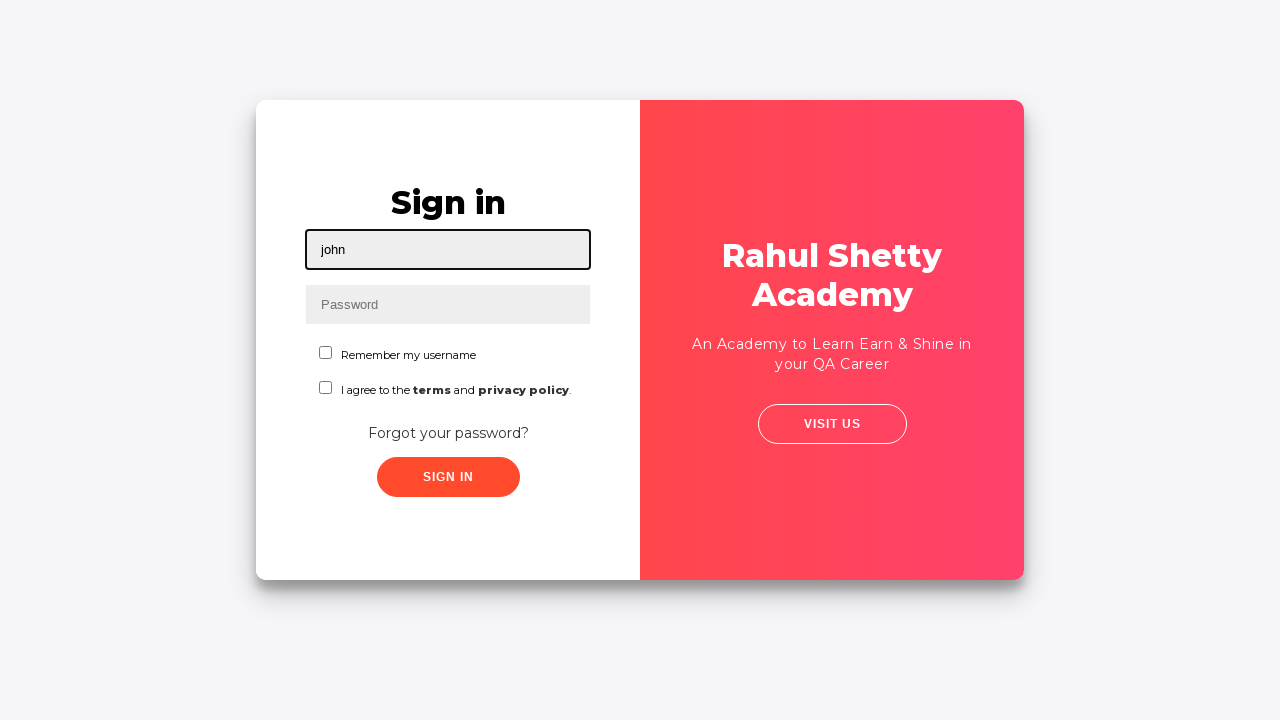

Filled placeholder field with 'white' on //input[contains(@placeholder,'serna')]
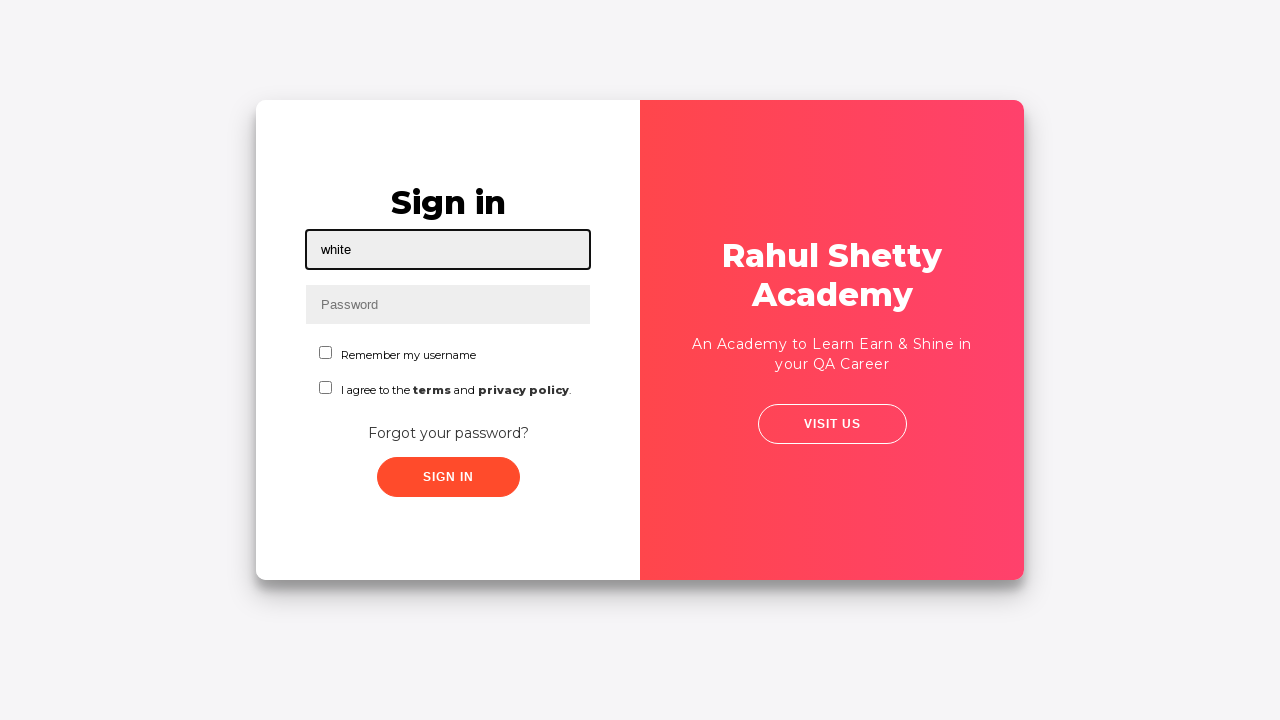

Clicked submit button at (448, 477) on xpath=//button[contains(@class,'bmit')]
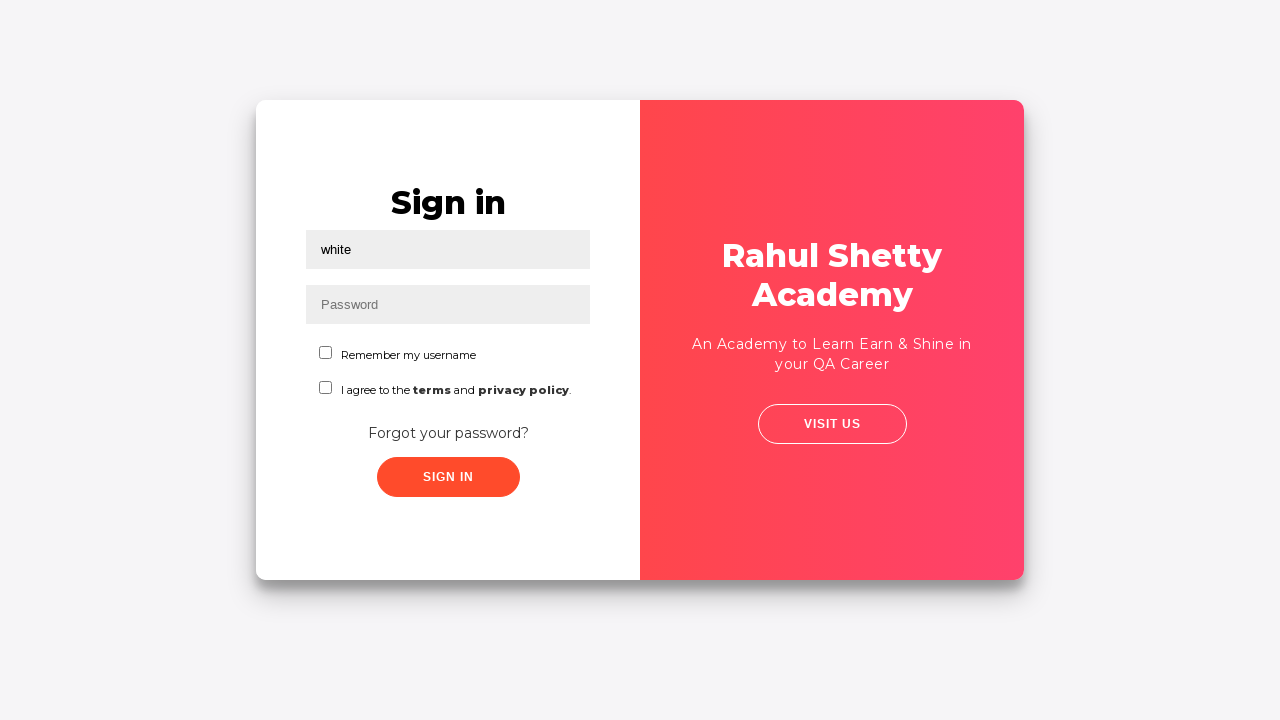

Clicked 'Forgot your password?' link to navigate to password reset at (448, 433) on xpath=//a[text()='Forgot your password?']
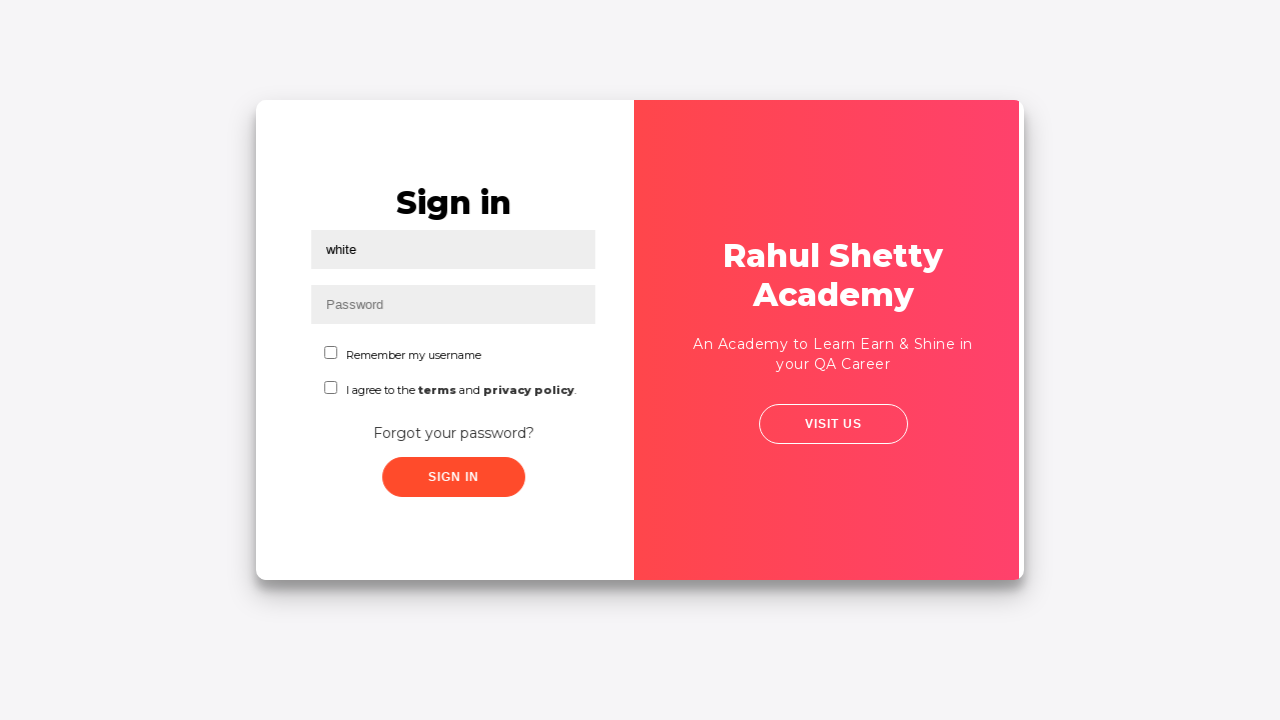

Clicked 'Reset Login' button at (899, 466) on xpath=//button[.='Reset Login']
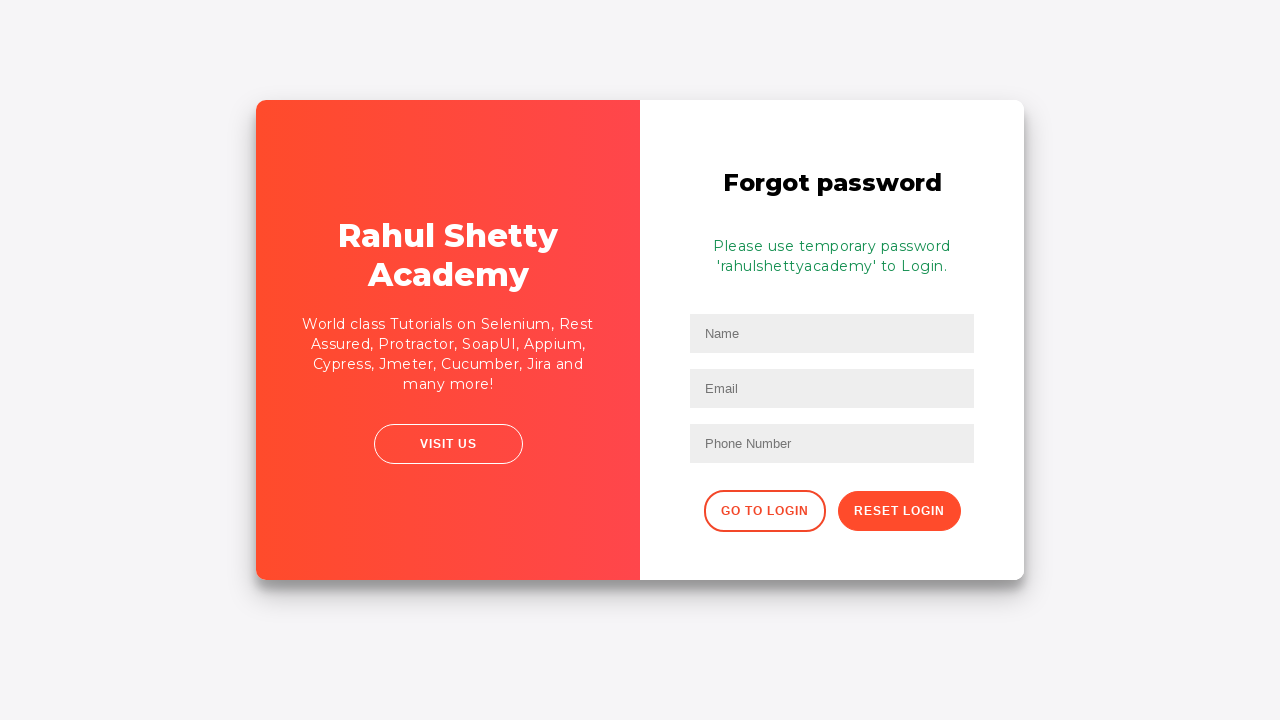

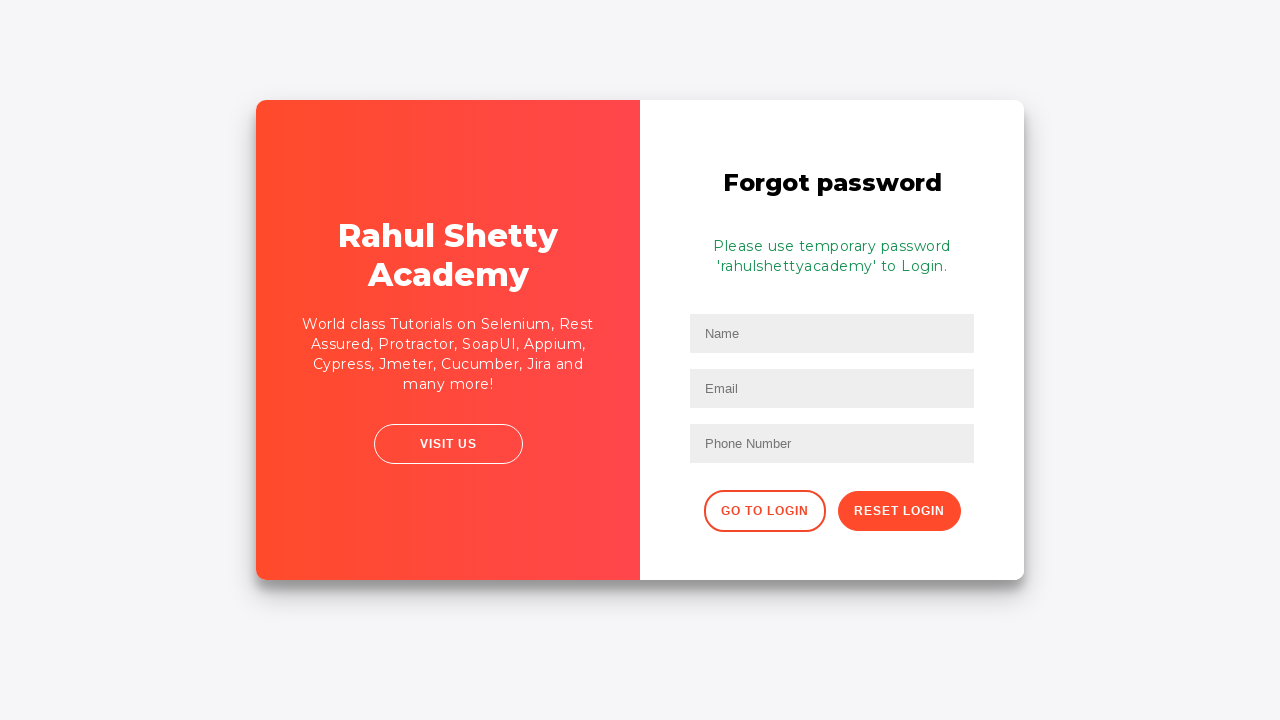